Tests filtering products by warranty period of 3 years

Starting URL: https://bepantoan.vn

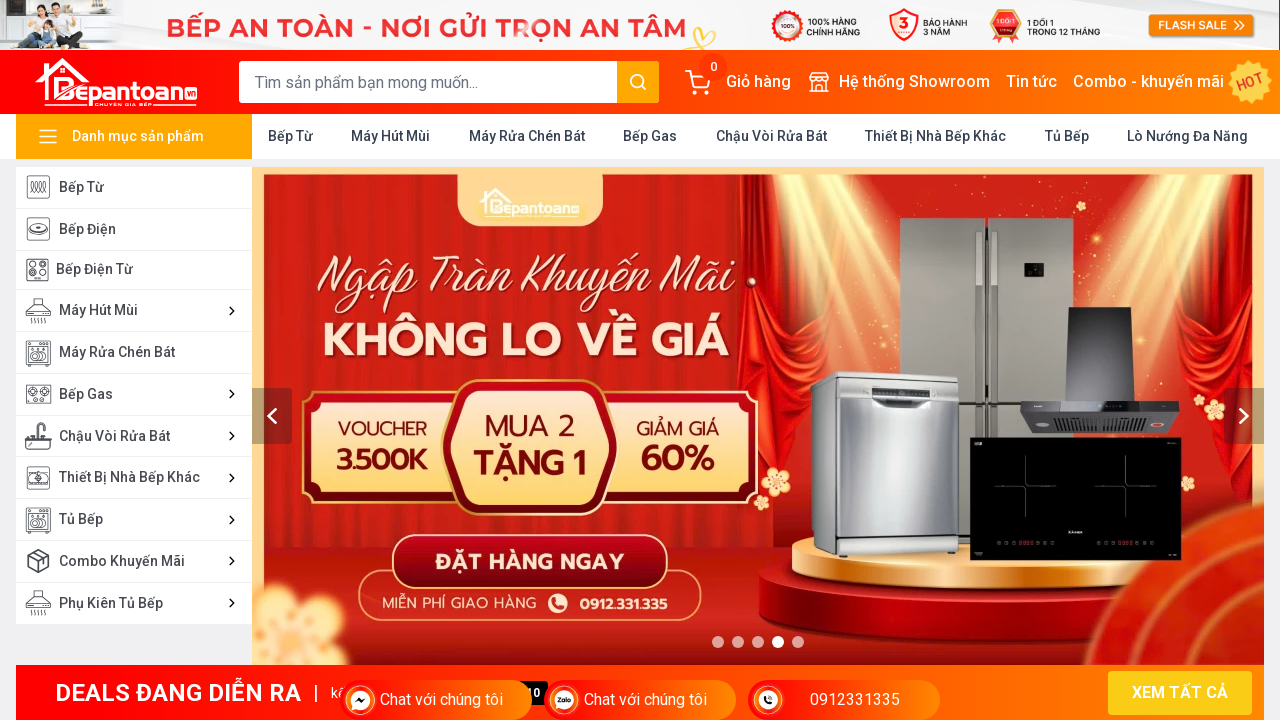

Clicked on Kitchen Equipment category at (936, 136) on xpath=//a[text()=' Thiết Bị Nhà Bếp Khác ']
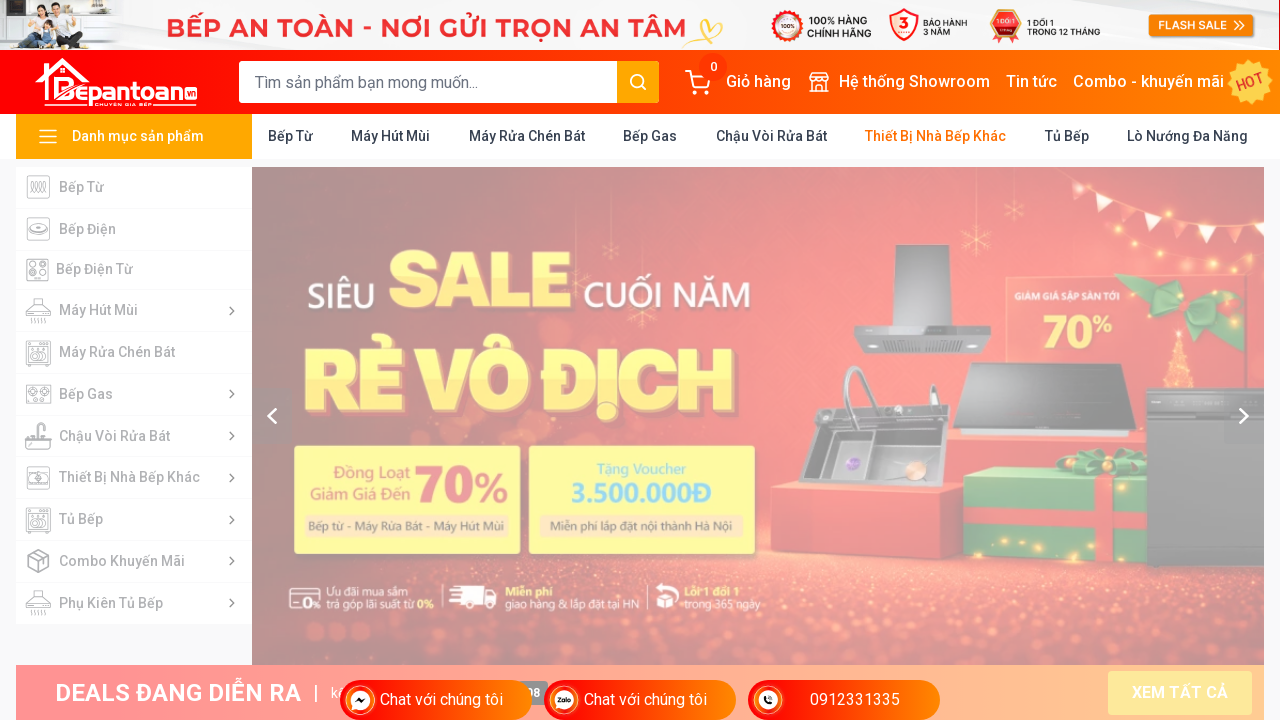

Waited 2 seconds for page to load
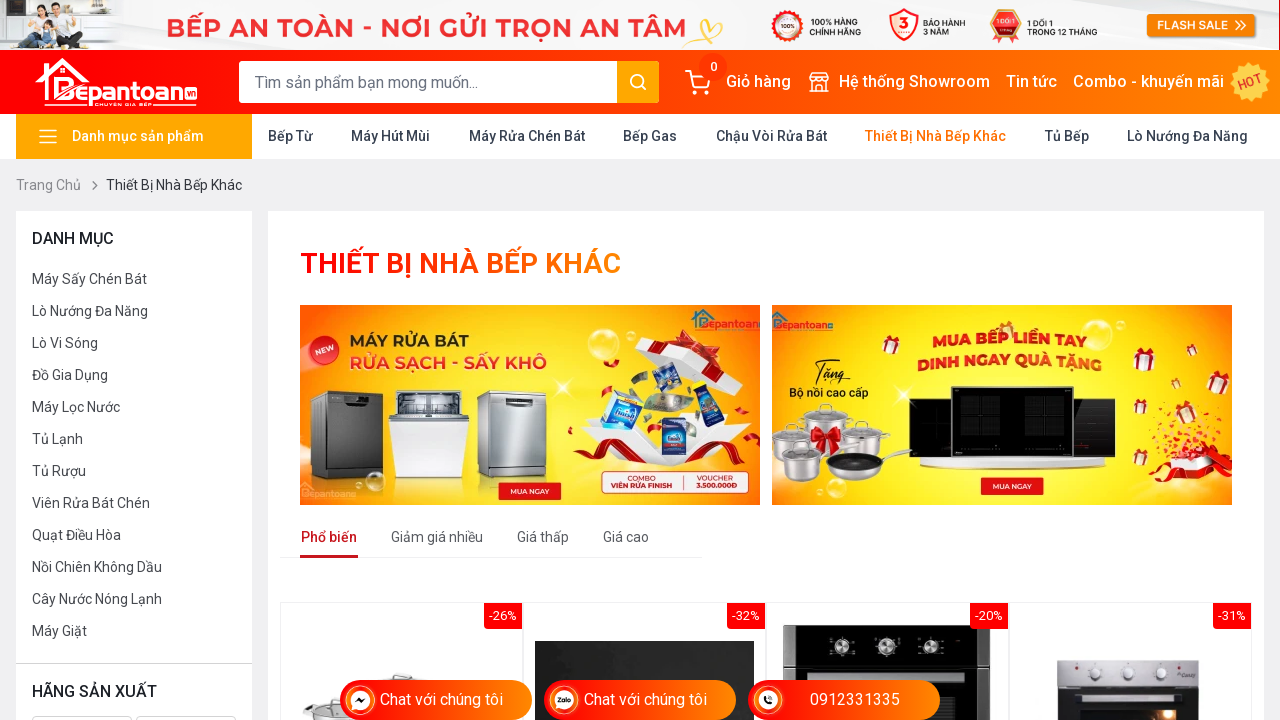

Selected 3-year warranty filter at (41, 683) on xpath=//input[@id='3-nam-1113']
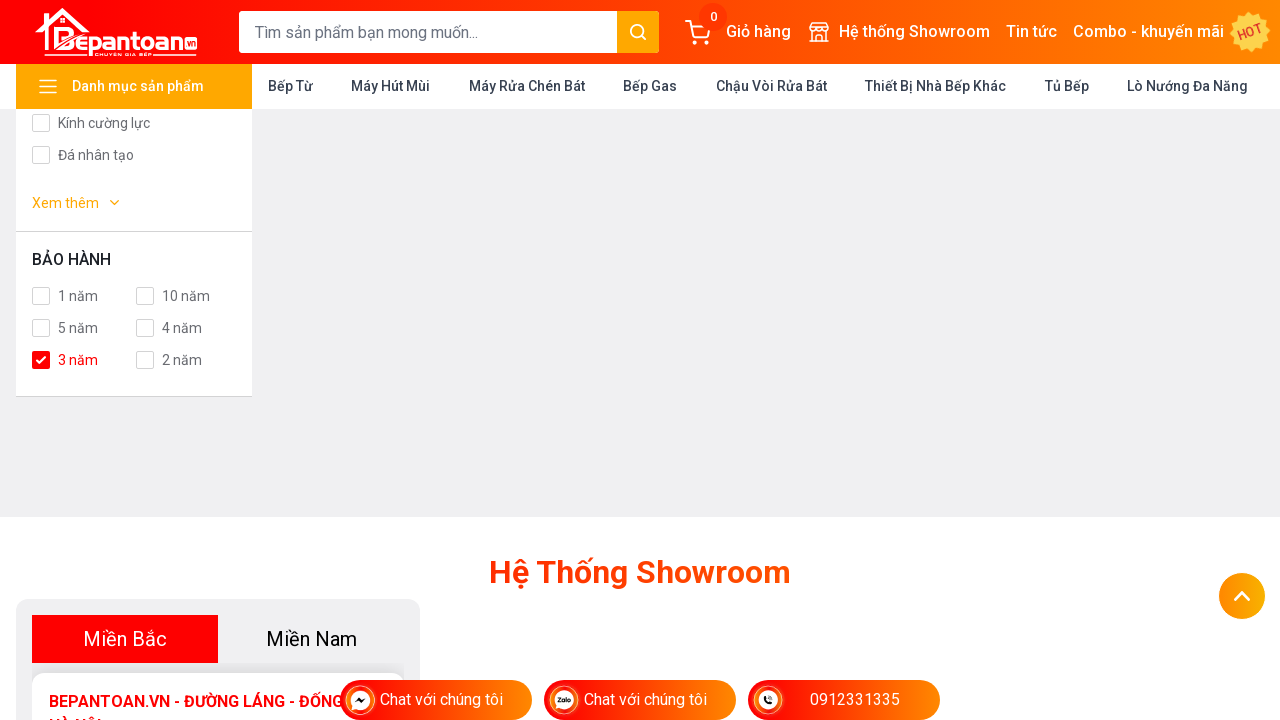

Verified air fryer product (NỒI CHIÊN KHÔNG DẦU 6L EUROSUN) is displayed with 3-year warranty filter applied
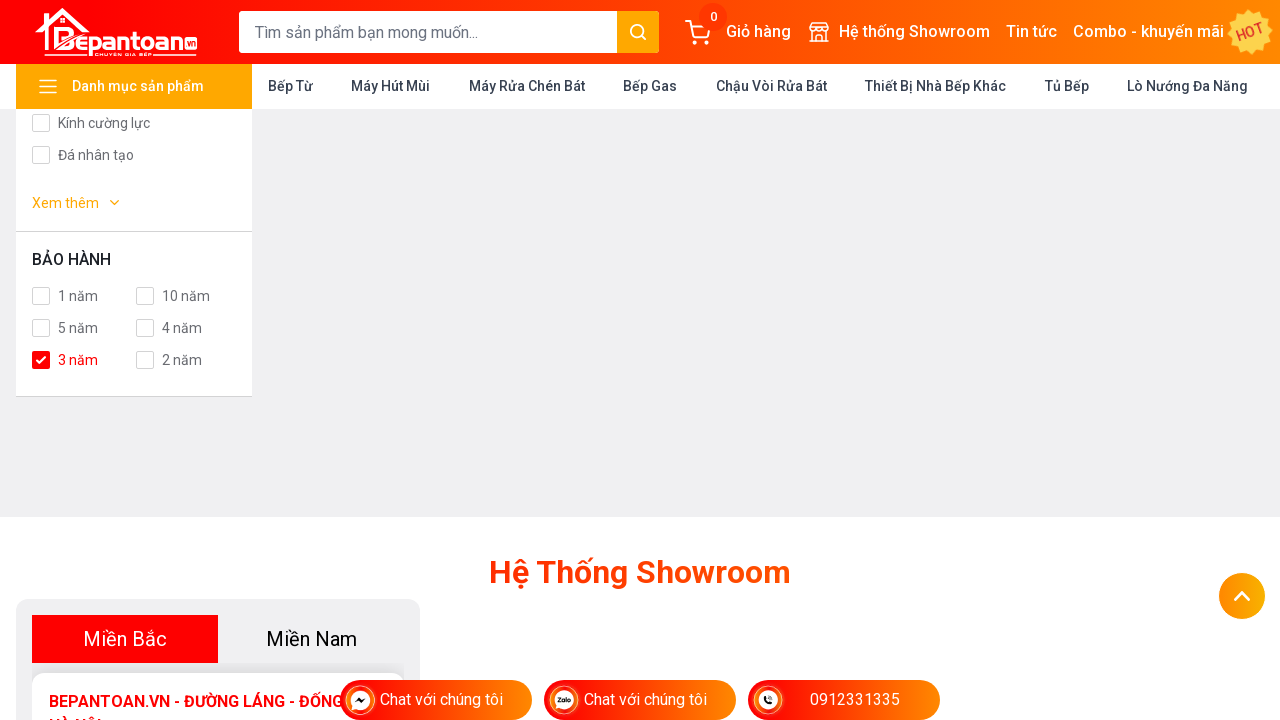

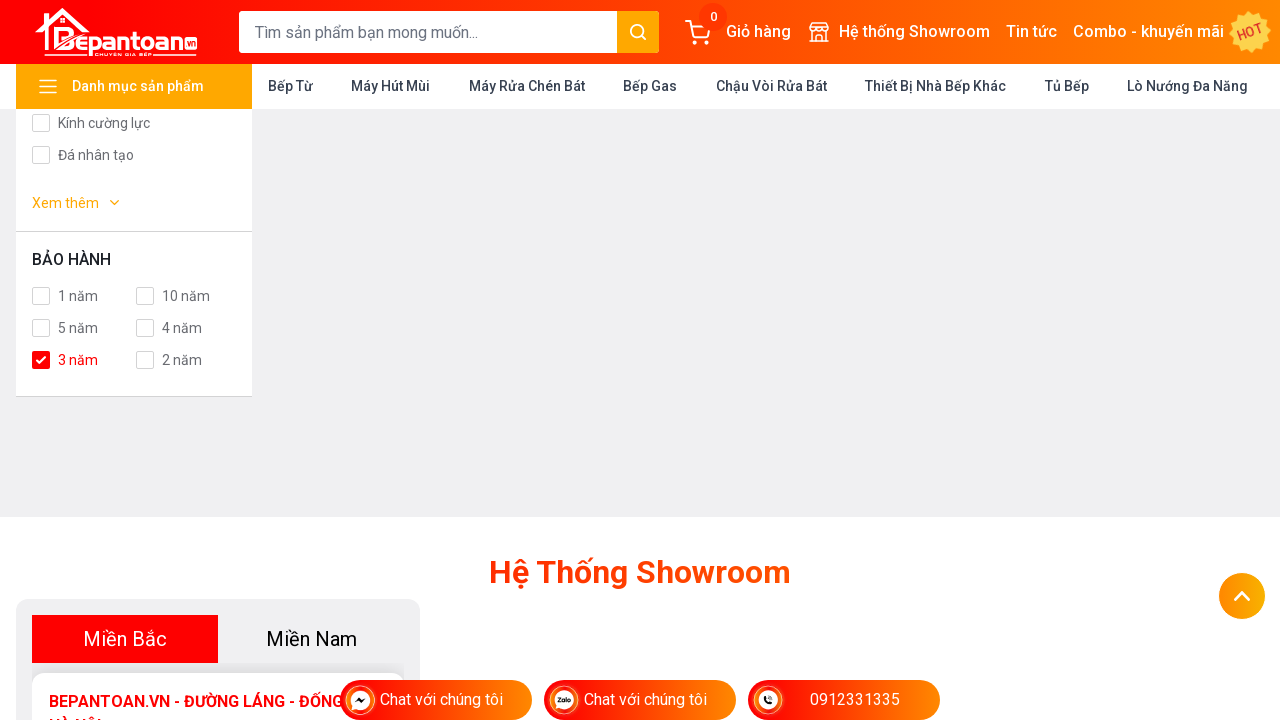